Tests HTML5 form validation messages by submitting form with missing/invalid fields and verifying browser validation messages for name, password, and email fields.

Starting URL: https://automationfc.github.io/html5/index.html

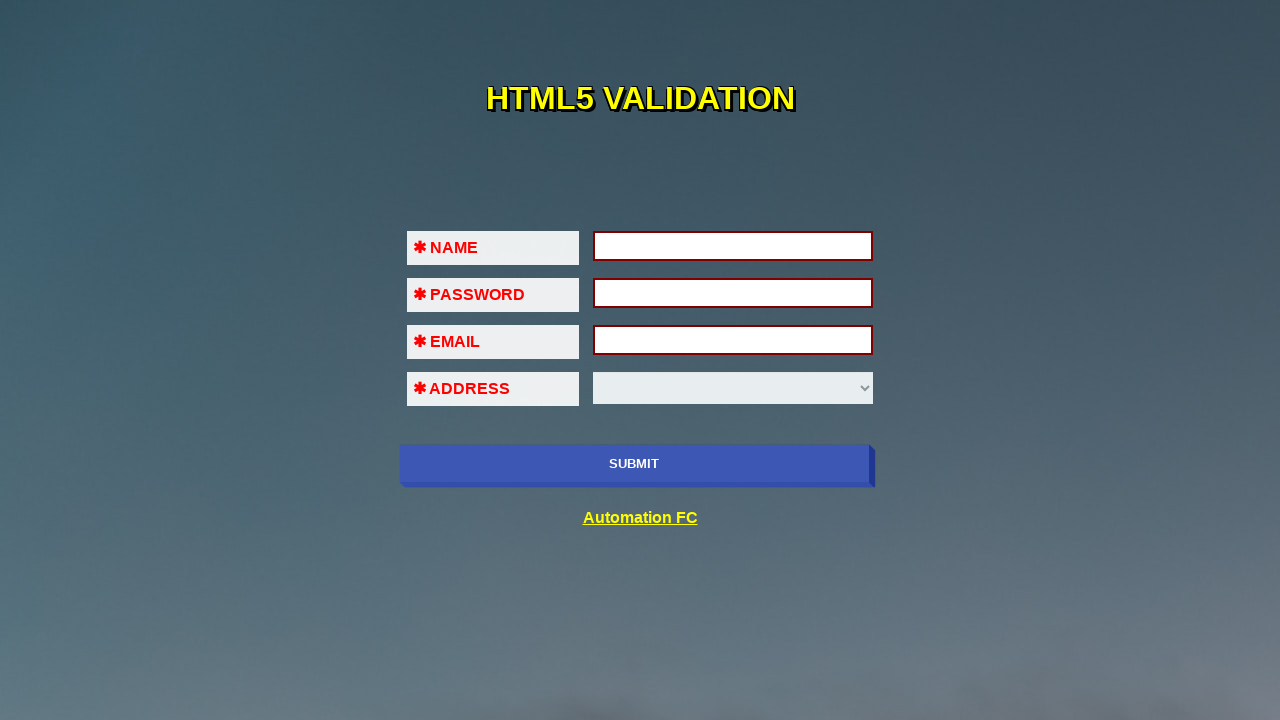

Clicked submit button without filling any fields to trigger validation messages at (634, 464) on input[type='submit']
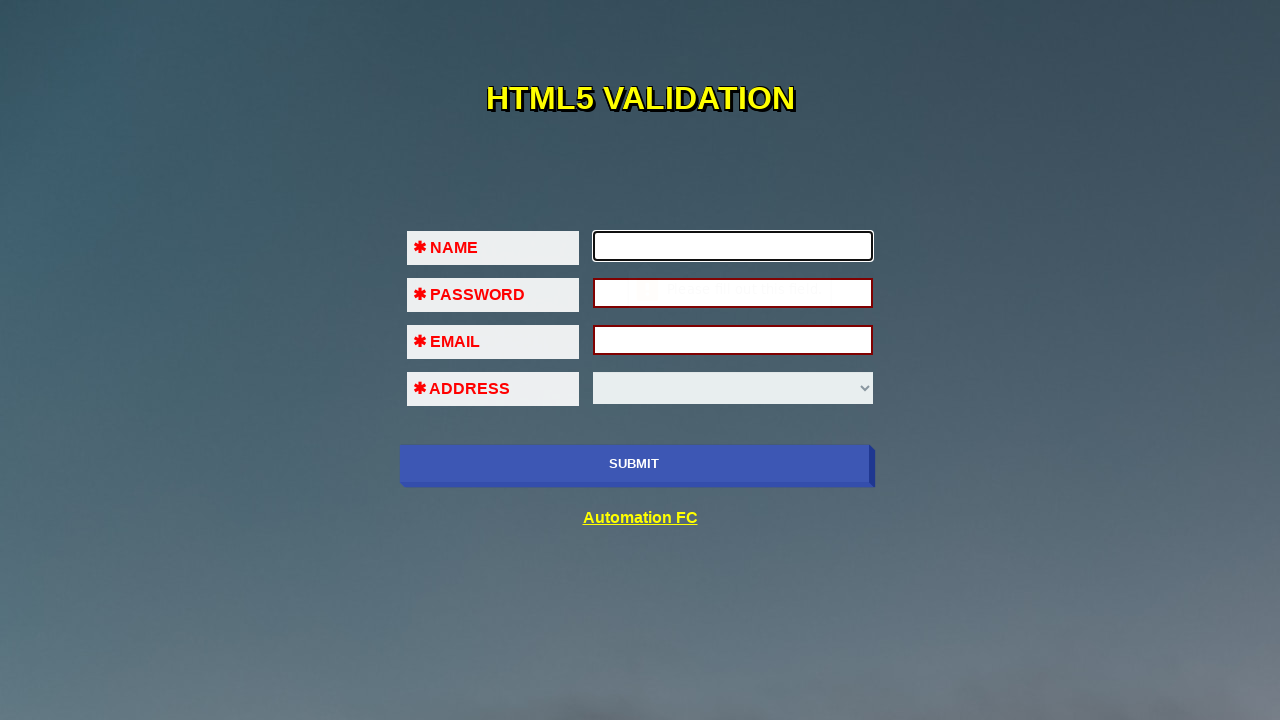

Filled name field with 'Thuy Huong' on input[type='name']
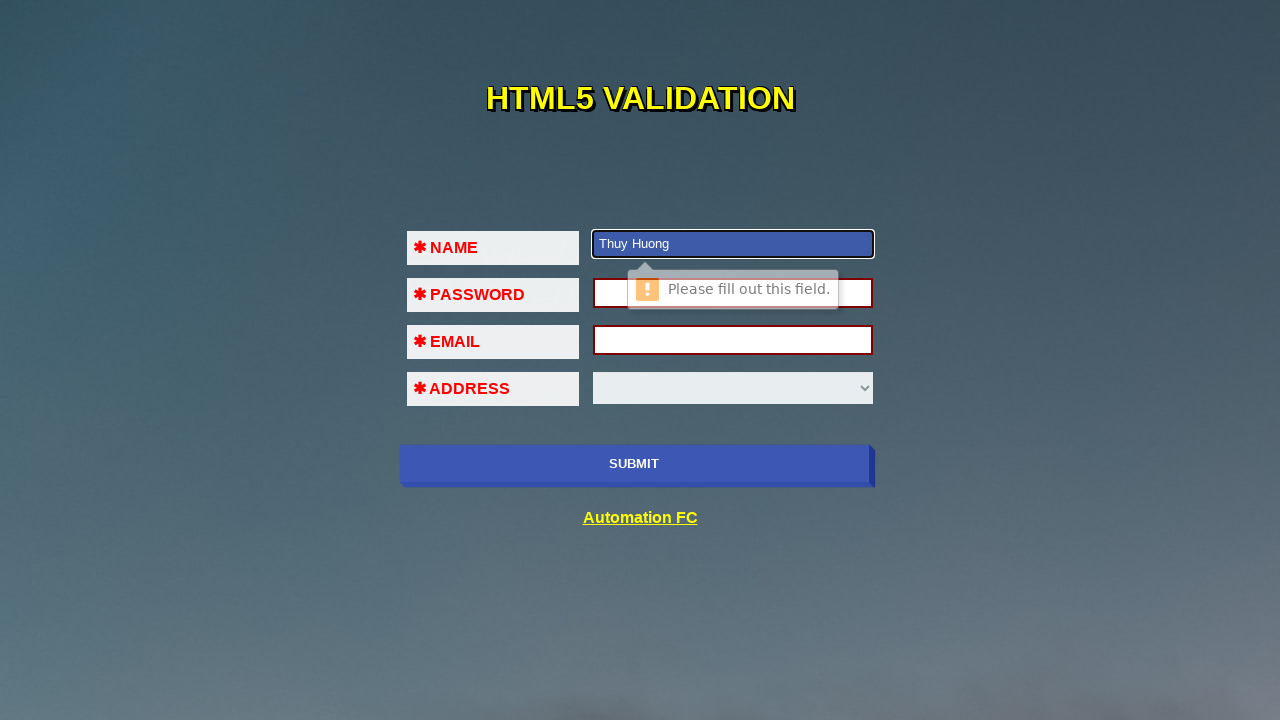

Clicked submit button without filling password field at (634, 464) on input[type='submit']
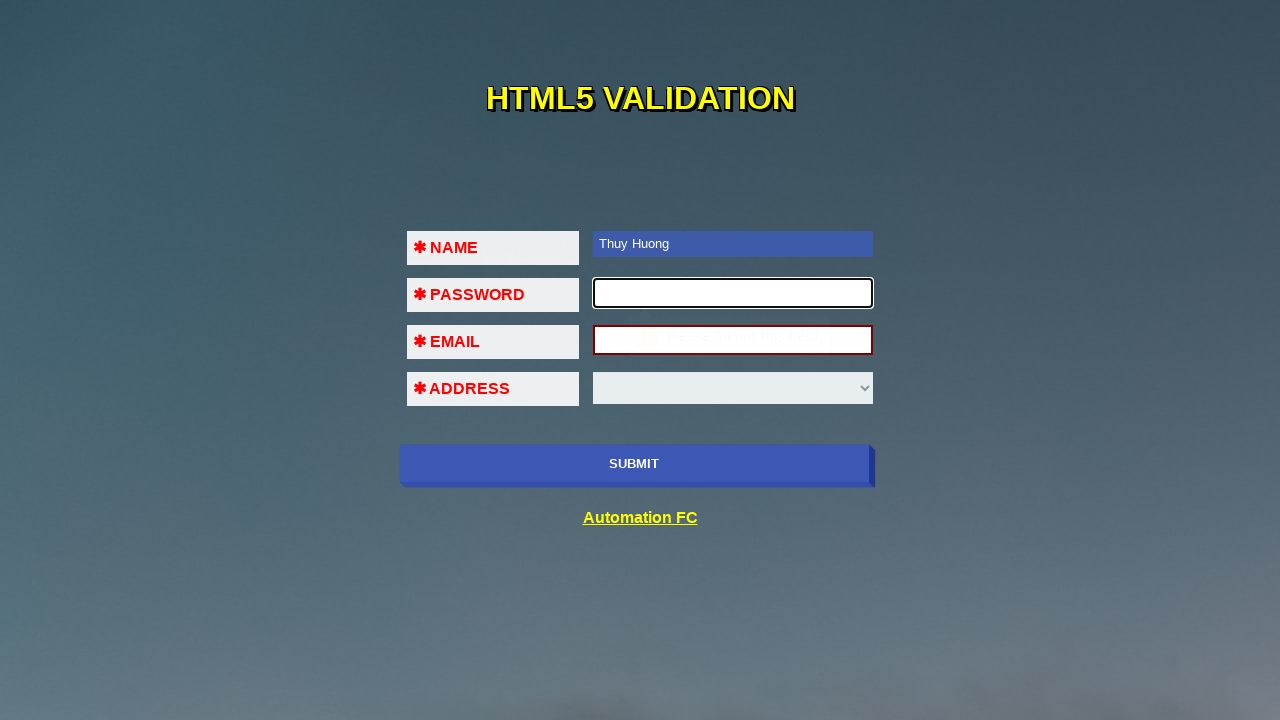

Filled password field with '123456' on input[type='password']
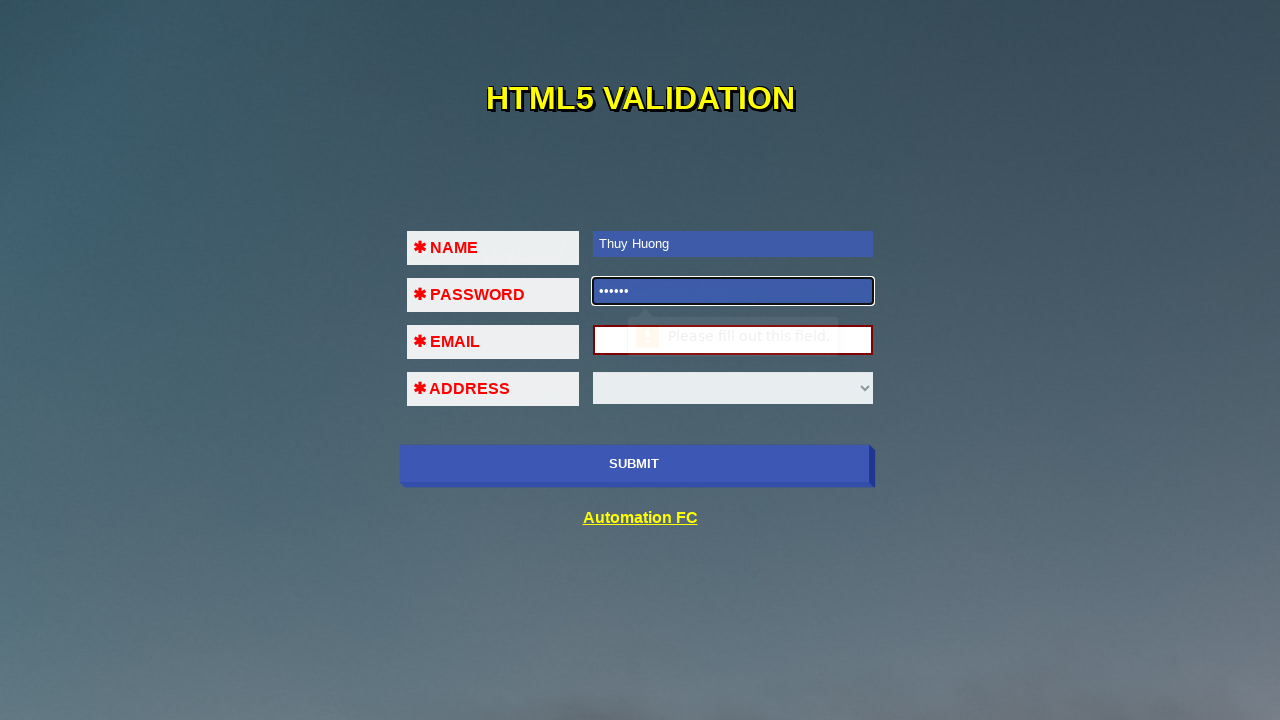

Clicked submit button without filling email field at (634, 464) on input[type='submit']
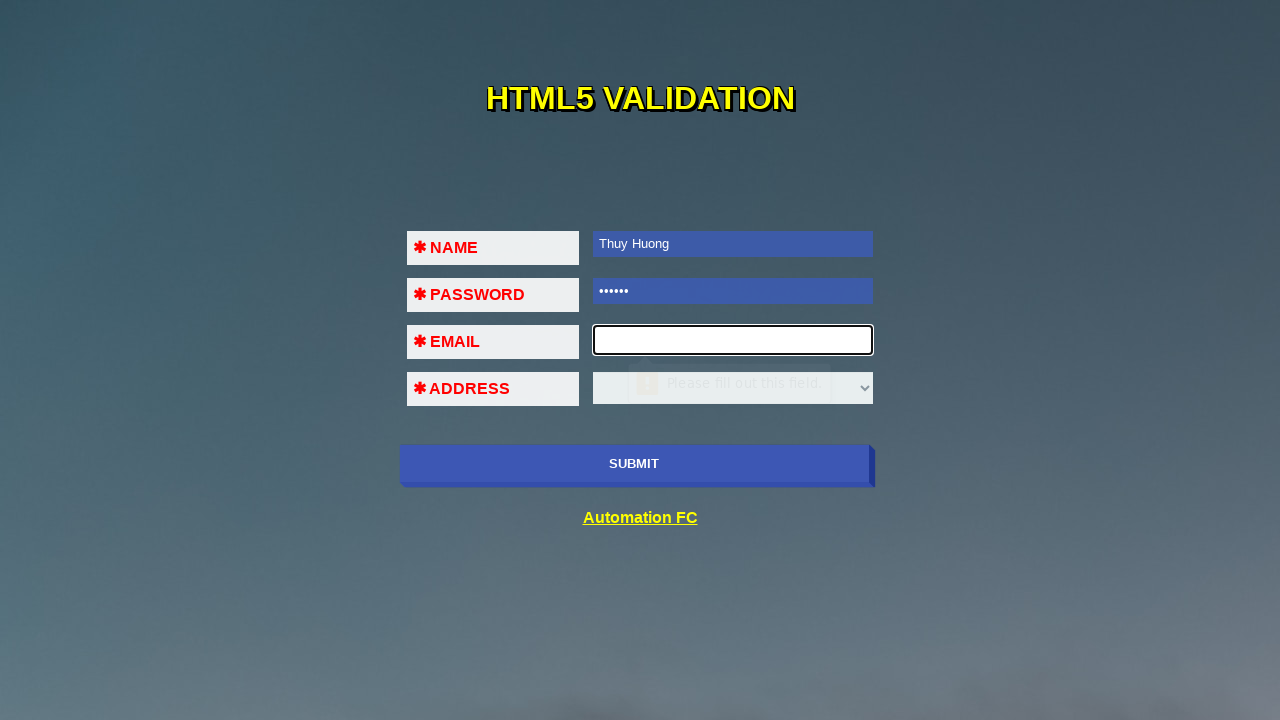

Filled email field with 'thuy' (invalid: missing domain) on input[type='email']
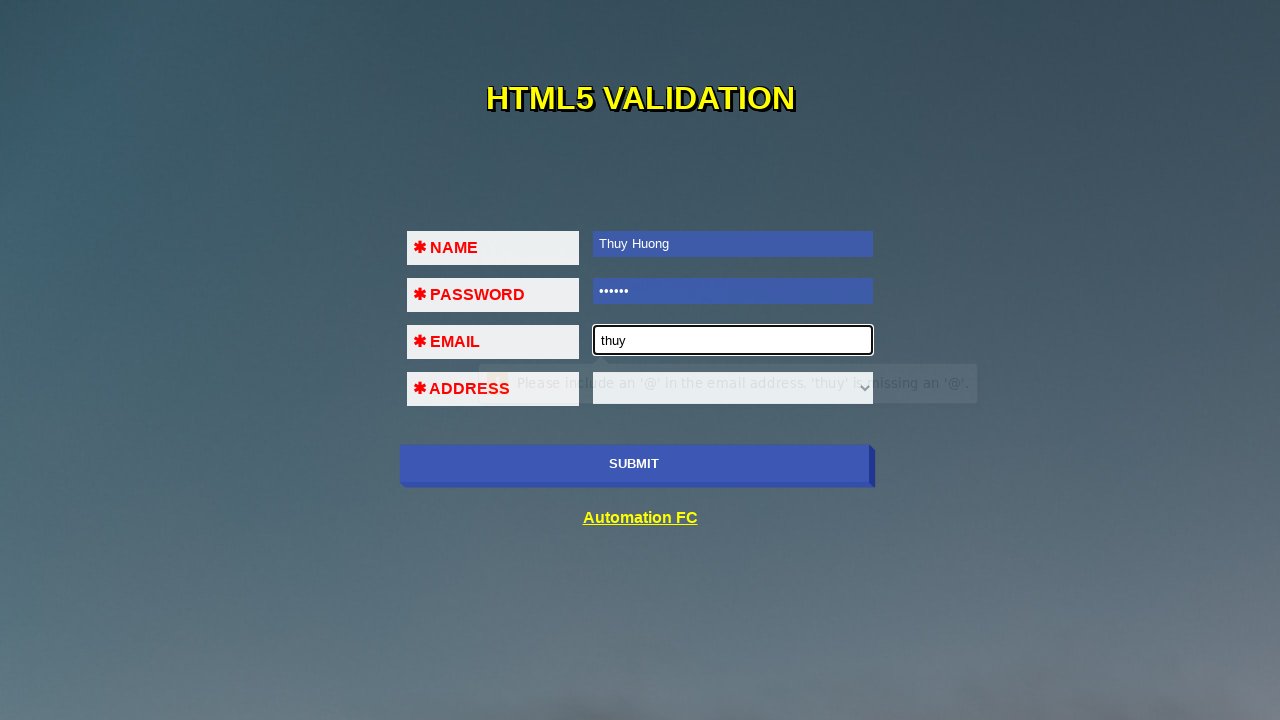

Clicked submit button to validate email format with prefix only at (634, 464) on input[type='submit']
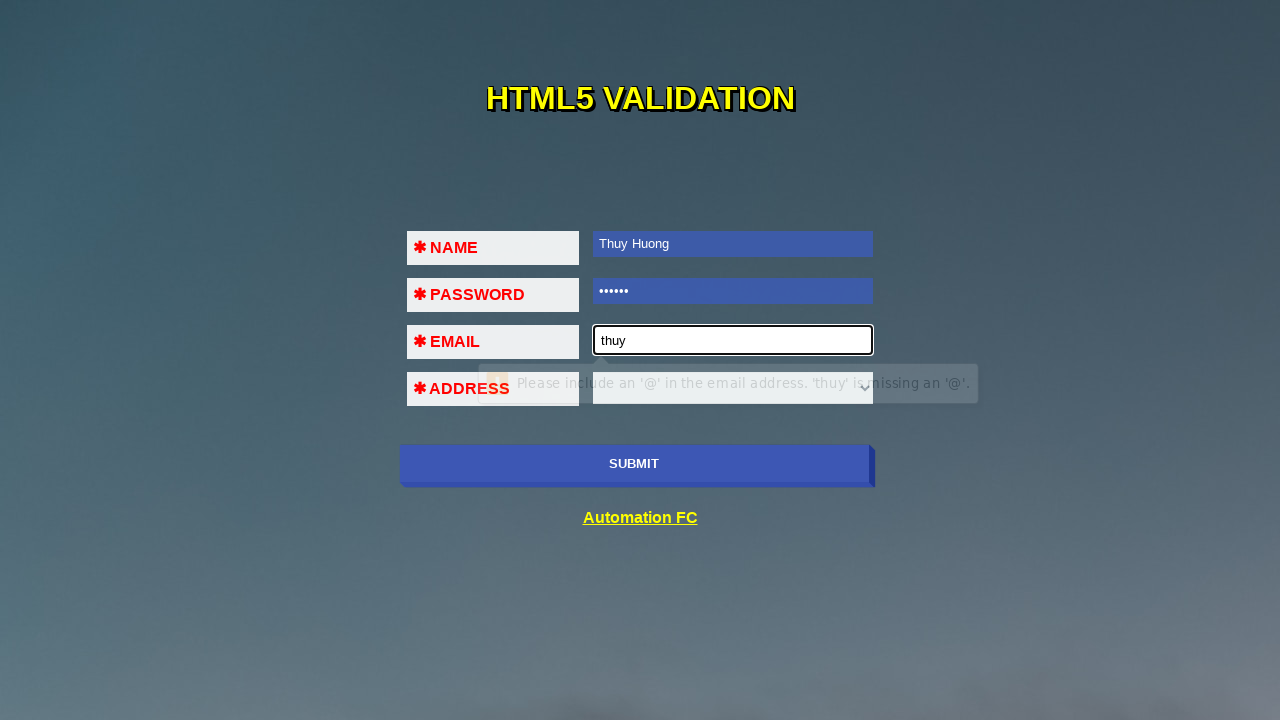

Filled email field with 'thuy@' (invalid: missing domain) on input[type='email']
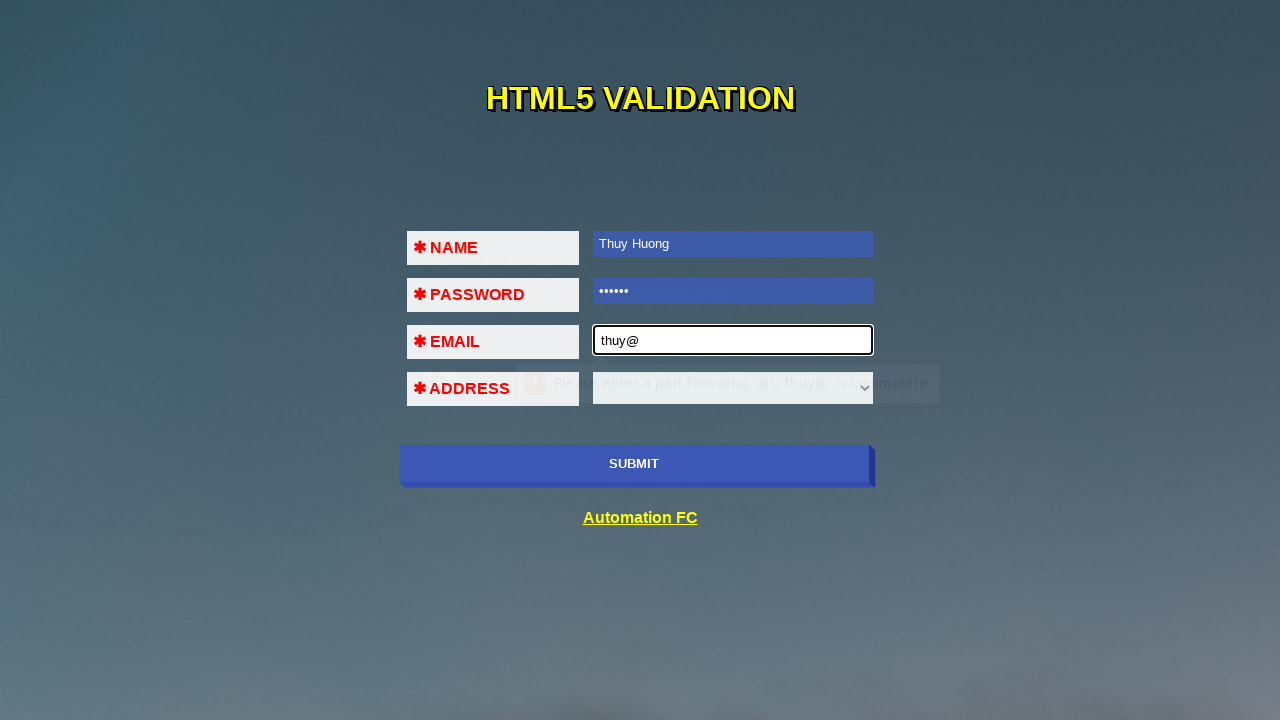

Clicked submit button to validate email format with @ but no domain at (634, 464) on input[type='submit']
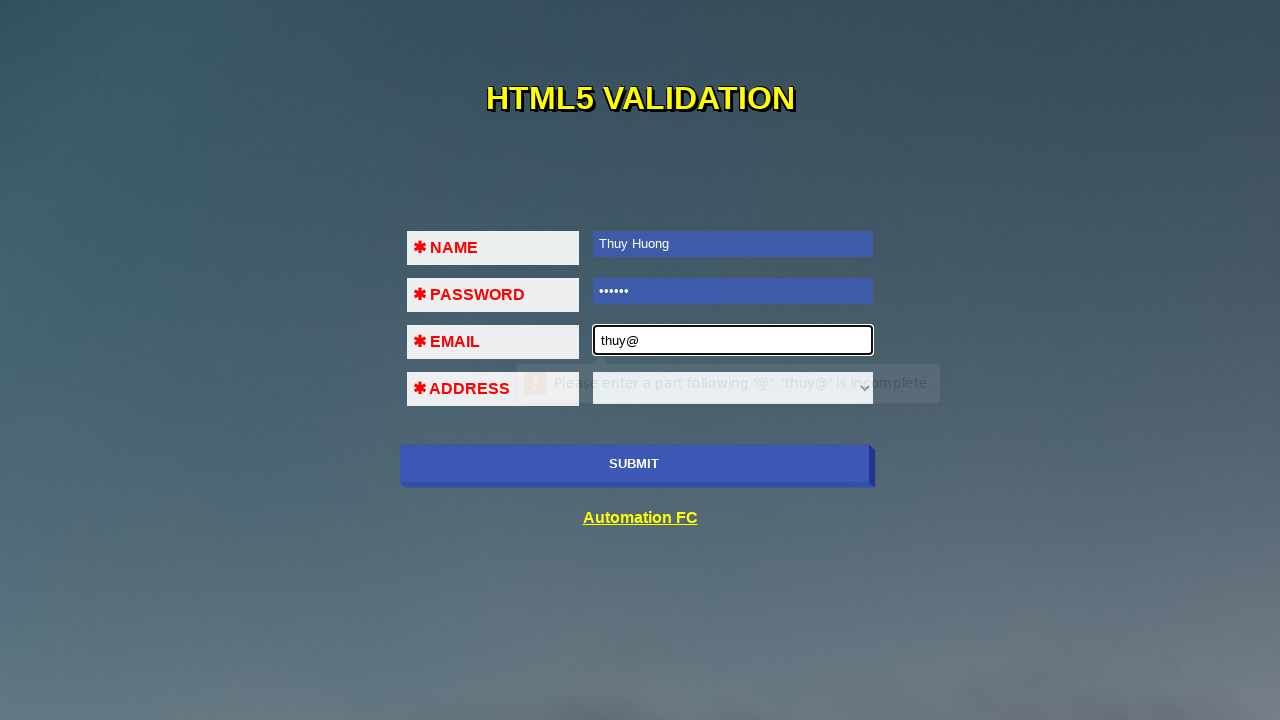

Filled email field with 'thuy@123' (invalid: missing TLD) on input[type='email']
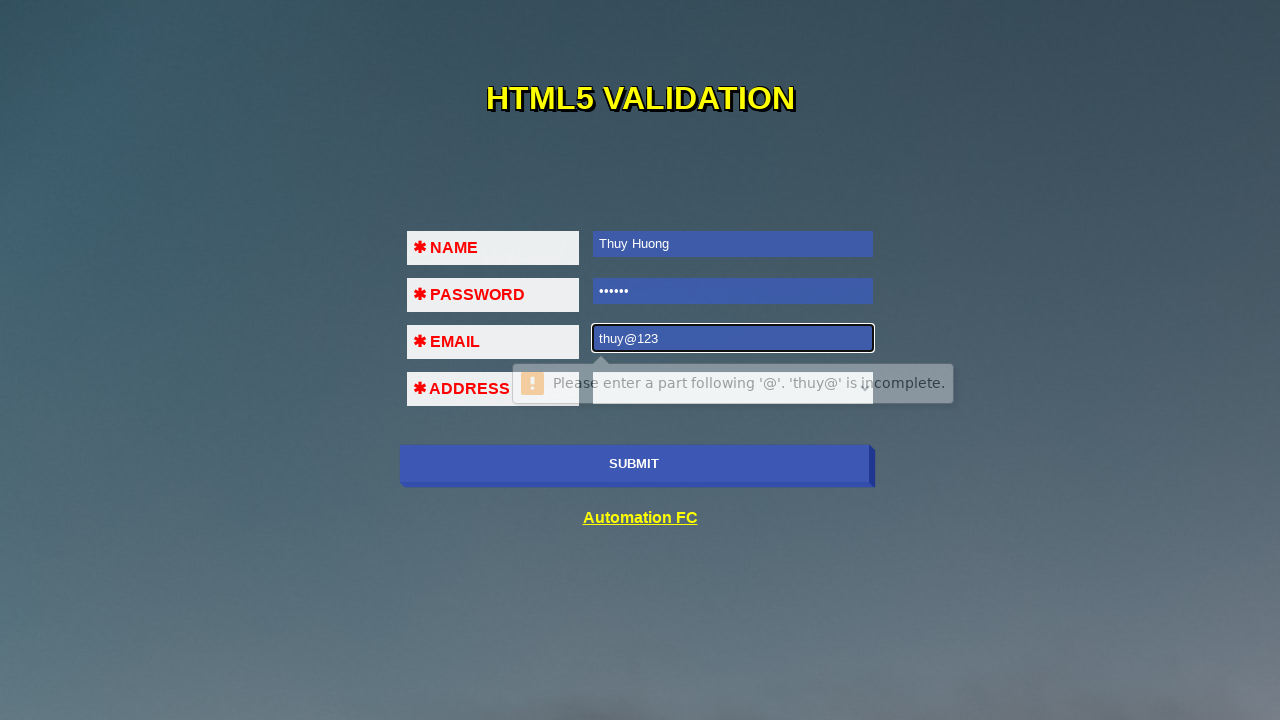

Clicked submit button to validate email format with invalid domain at (634, 464) on input[type='submit']
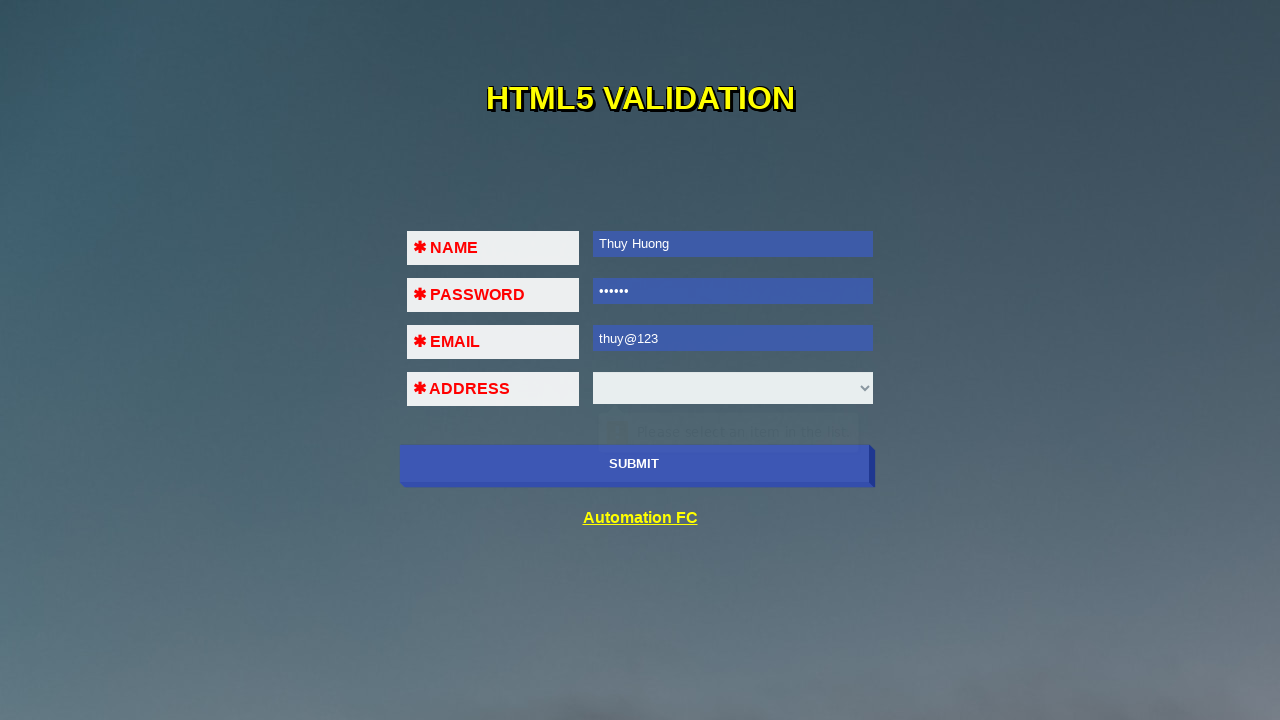

Filled email field with 'thuy@123#' (invalid: special character in domain) on input[type='email']
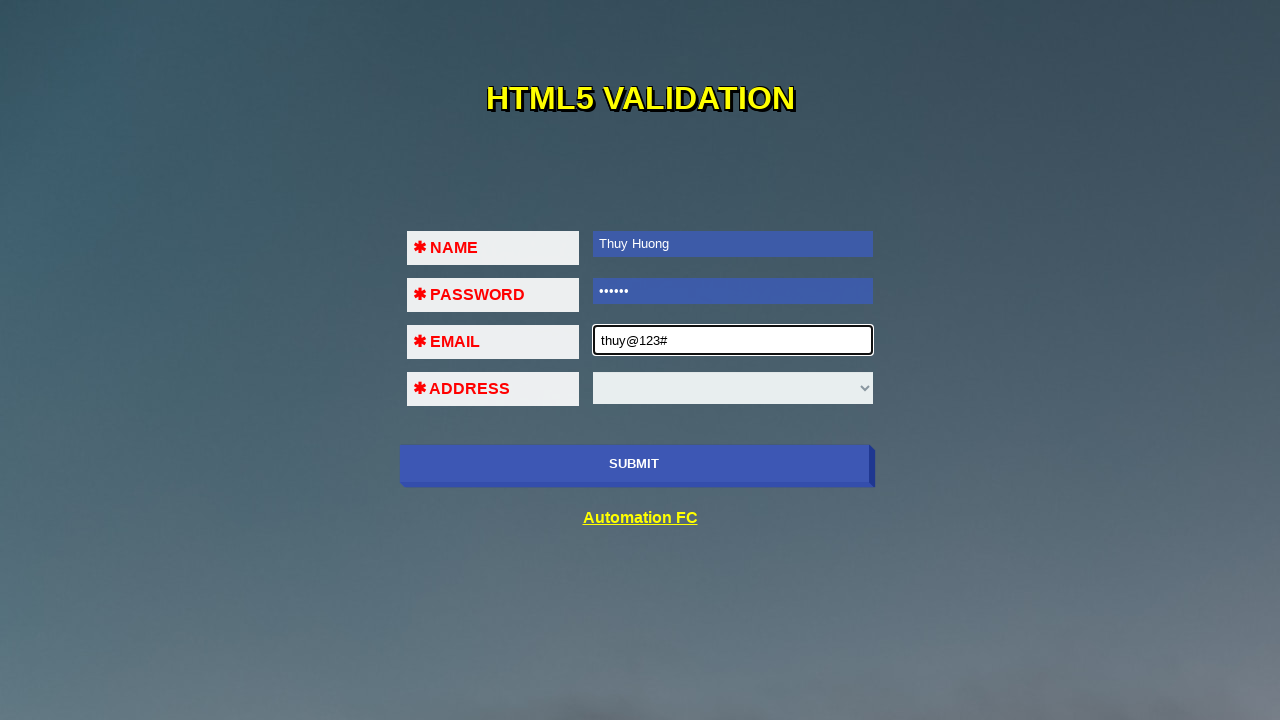

Clicked submit button to validate email format with special character at (634, 464) on input[type='submit']
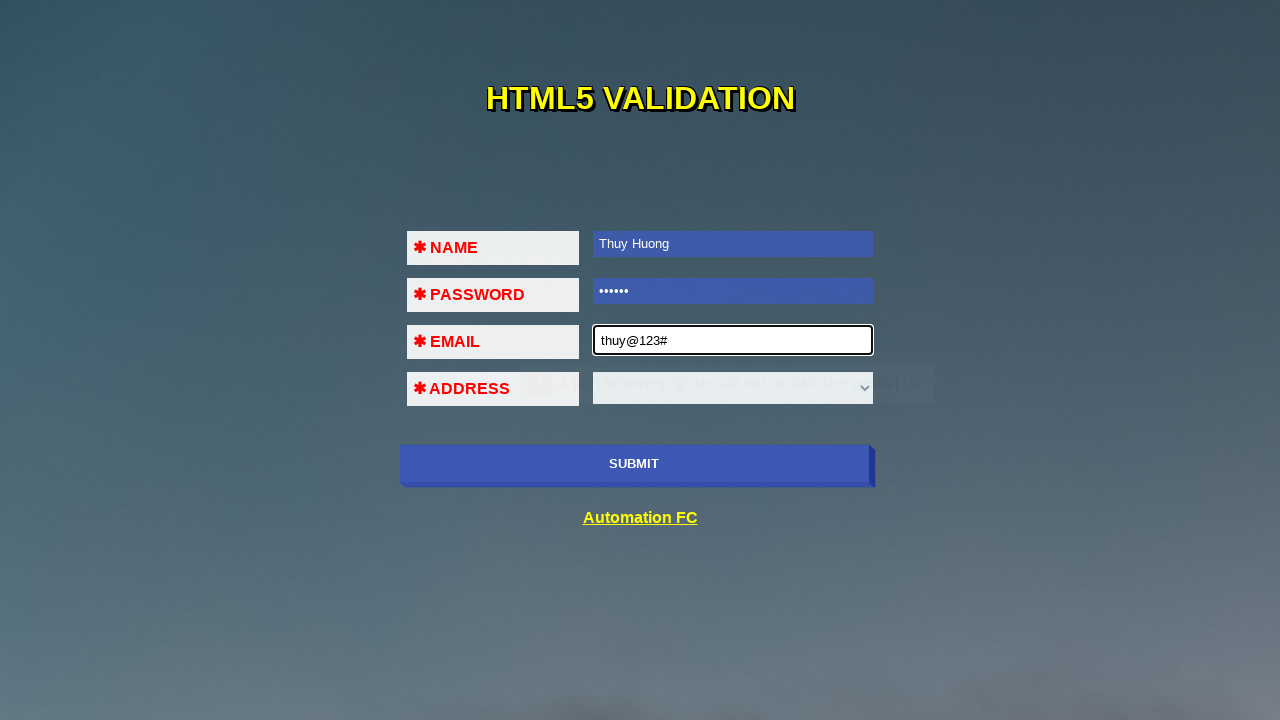

Filled email field with valid email 'thuy@123.net' on input[type='email']
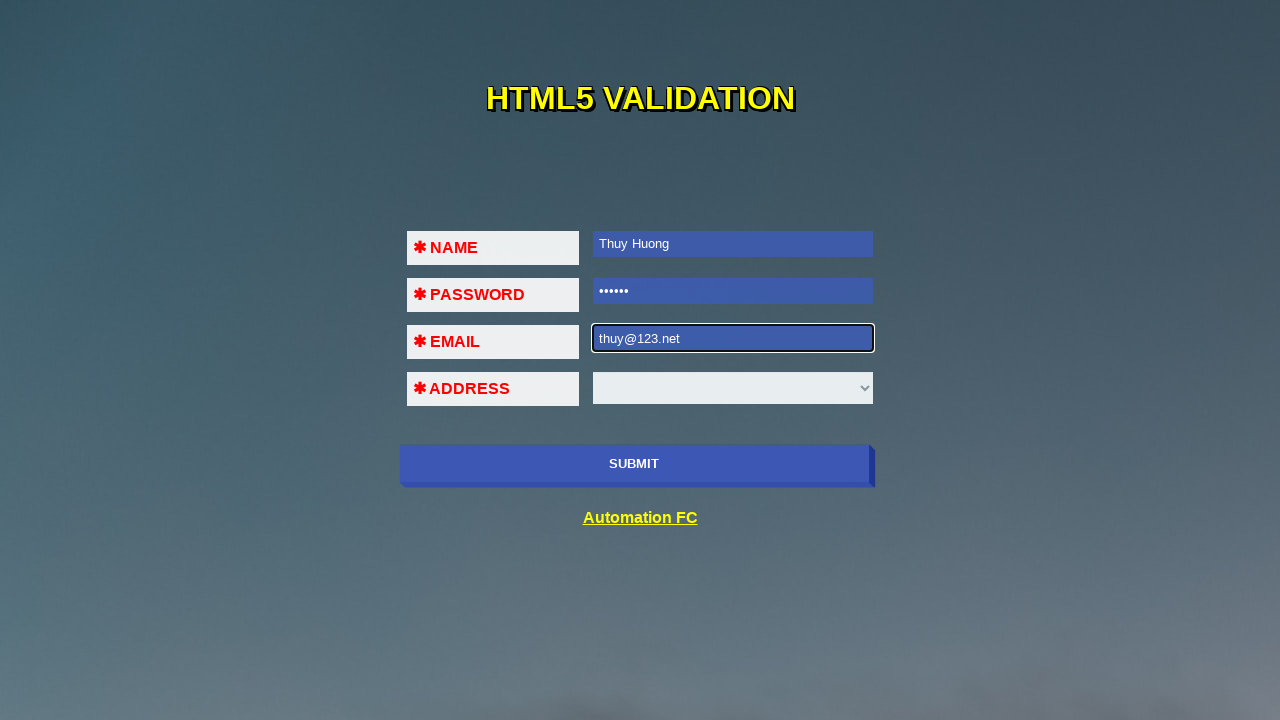

Clicked submit button with all valid form fields filled at (634, 464) on input[type='submit']
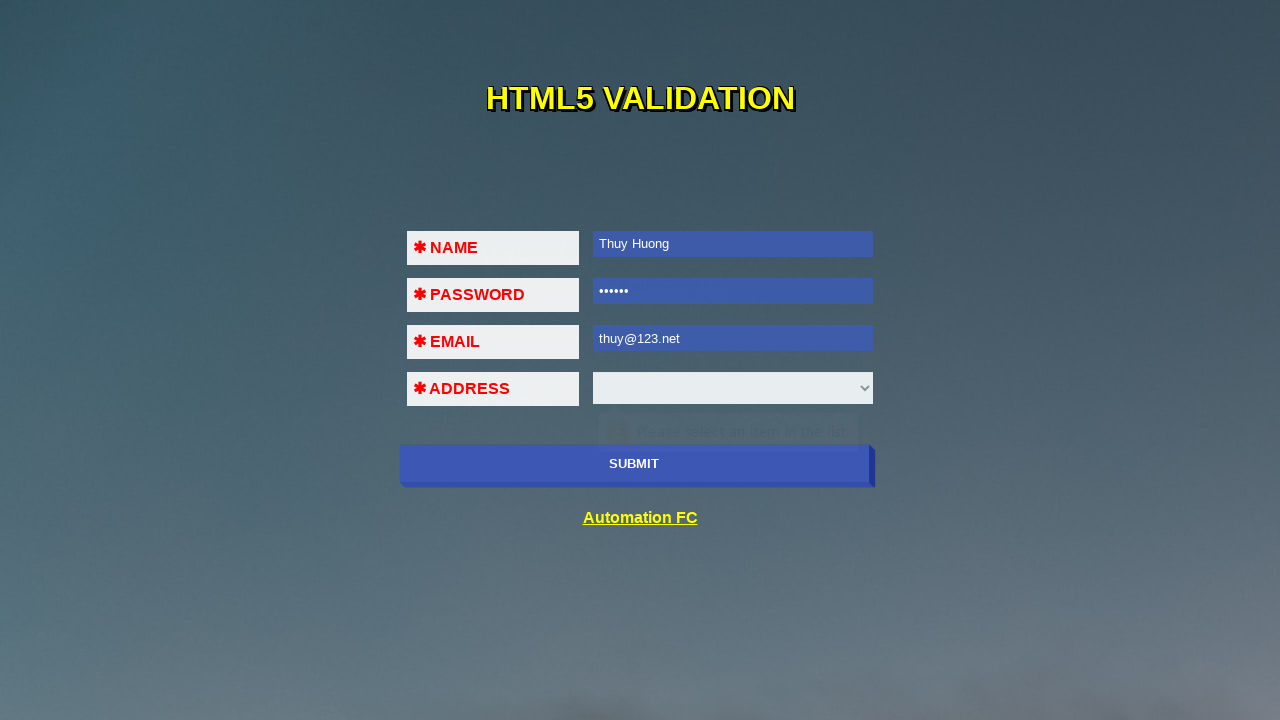

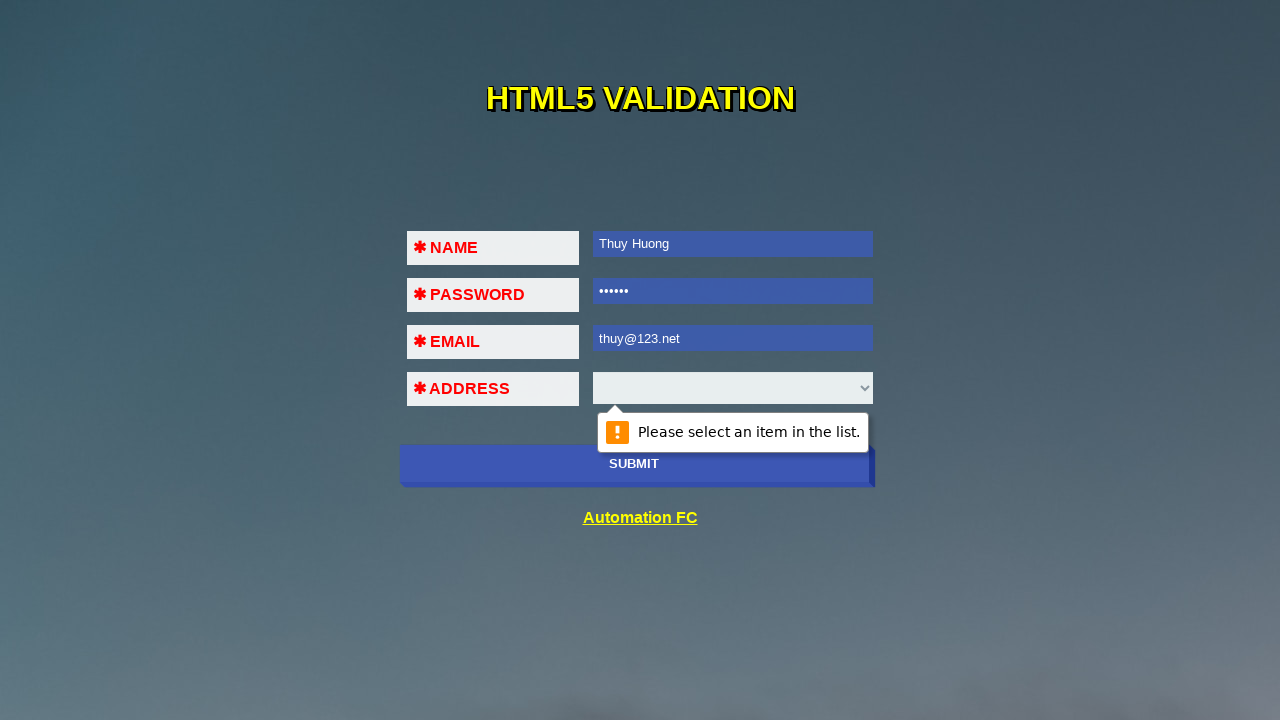